Tests date of birth dropdowns by selecting year, month, and day using different selection methods

Starting URL: https://practice.cydeo.com/dropdown

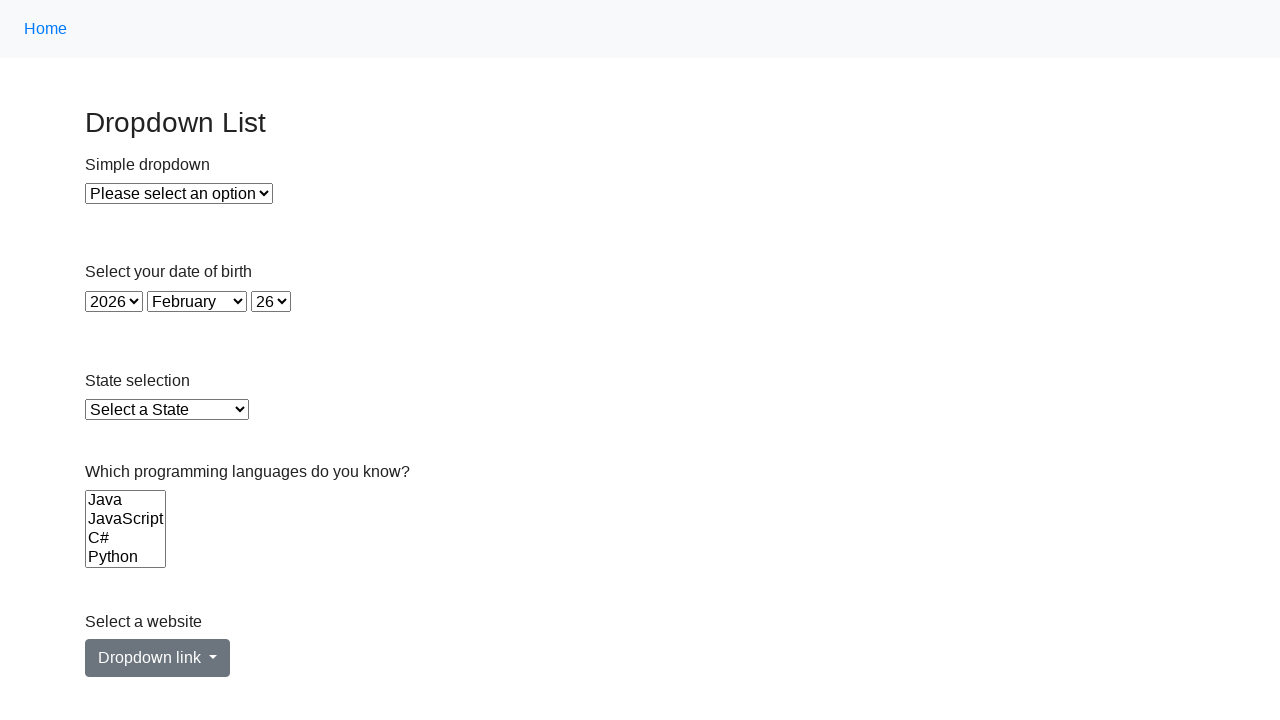

Selected year 1950 from year dropdown by visible text on select#year
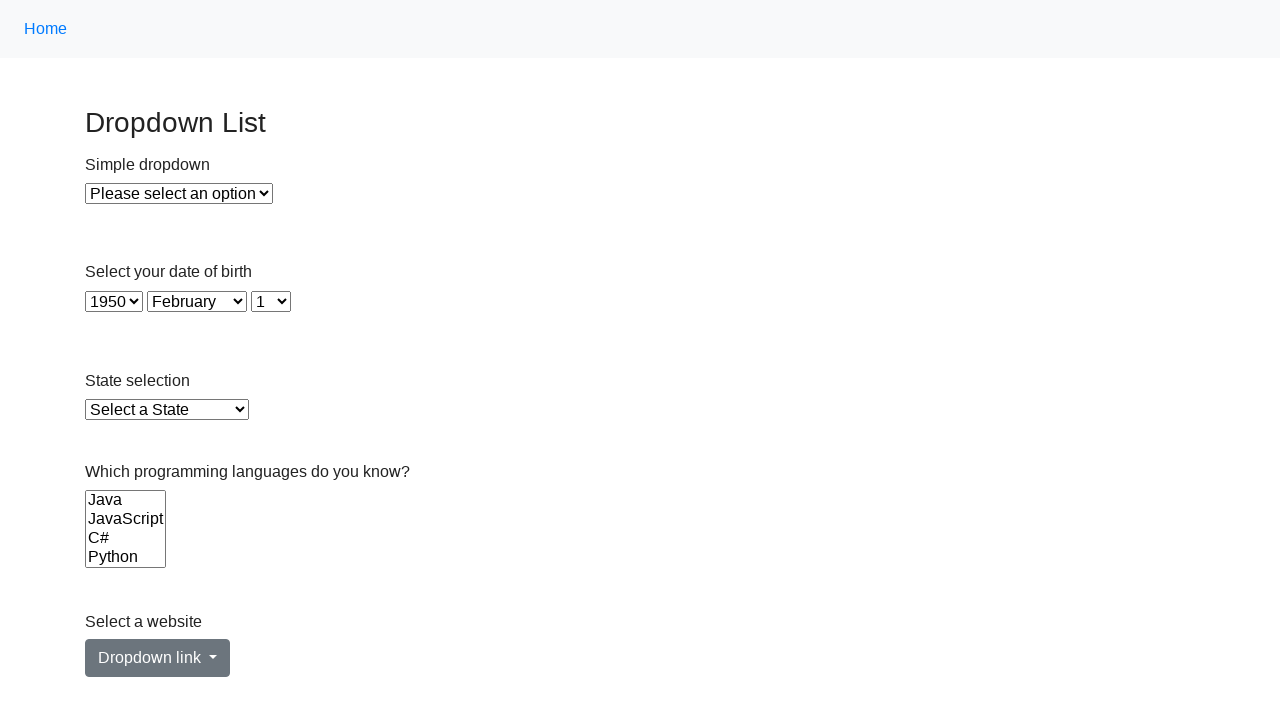

Selected December (month 11) from month dropdown by value on select#month
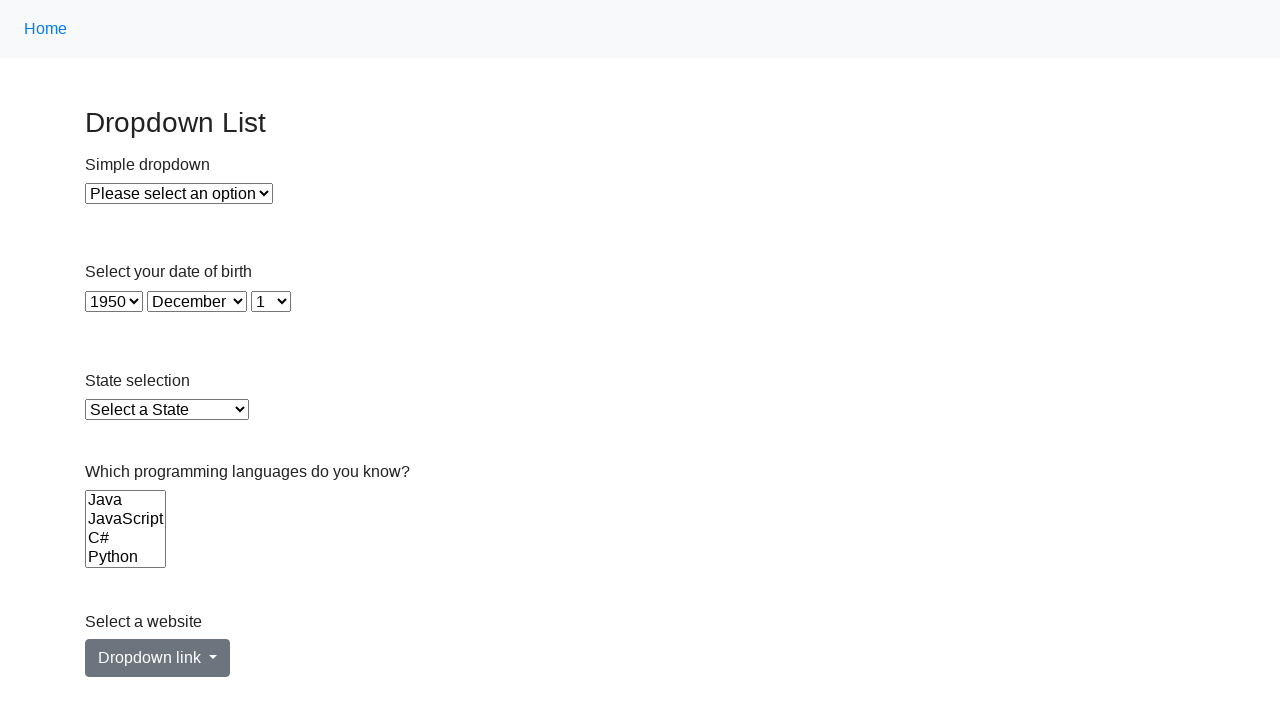

Selected day 1 from day dropdown by index on select#day
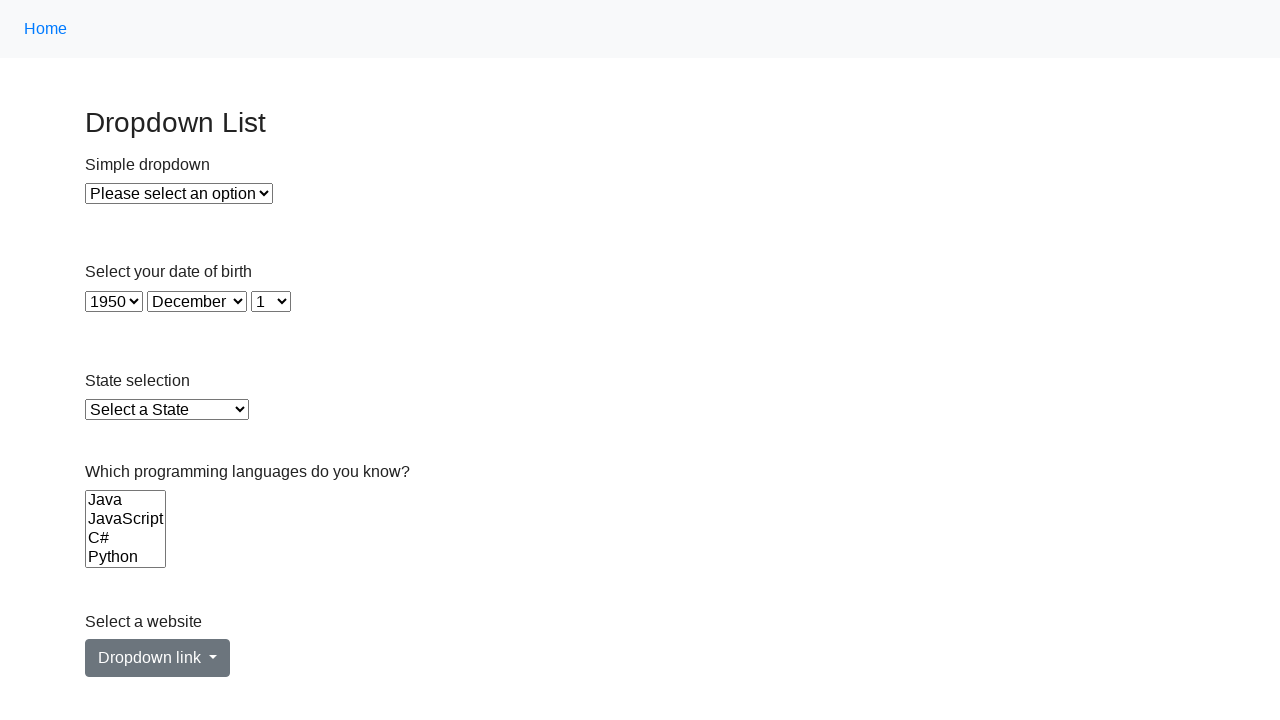

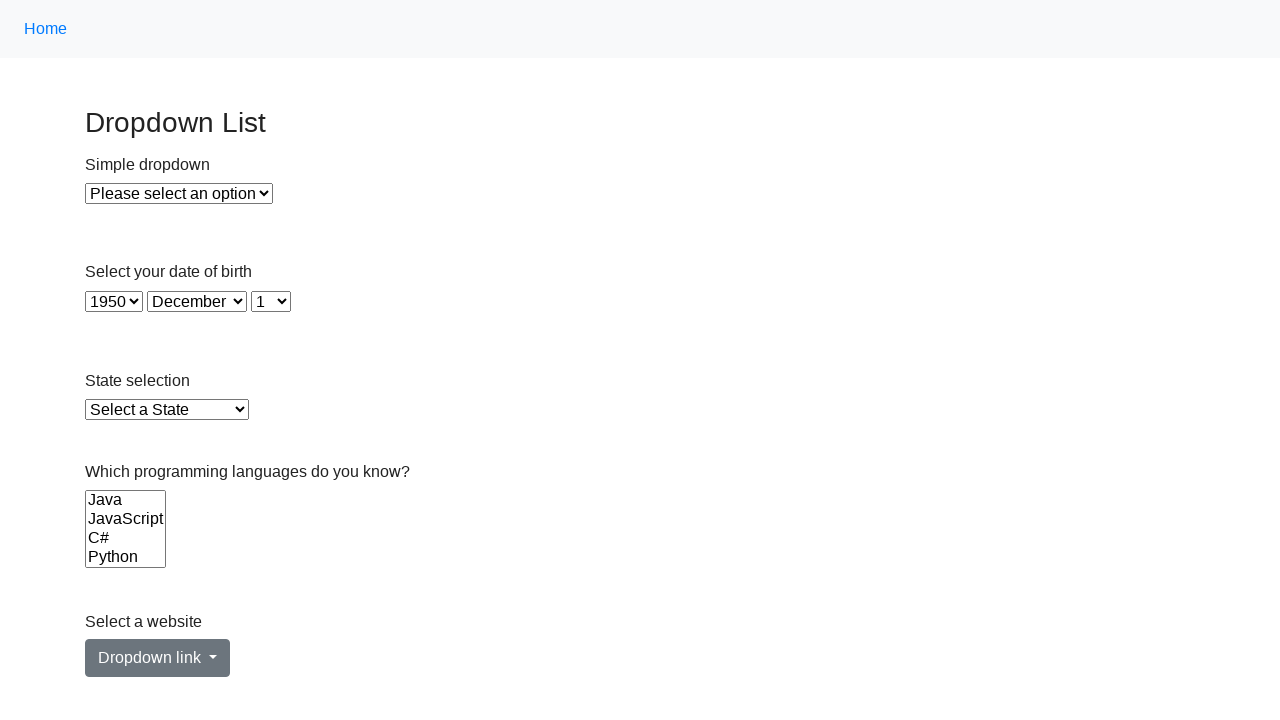